Tests footer link navigation by opening all links in the first column of the footer in new tabs using keyboard shortcuts

Starting URL: https://rahulshettyacademy.com/AutomationPractice/

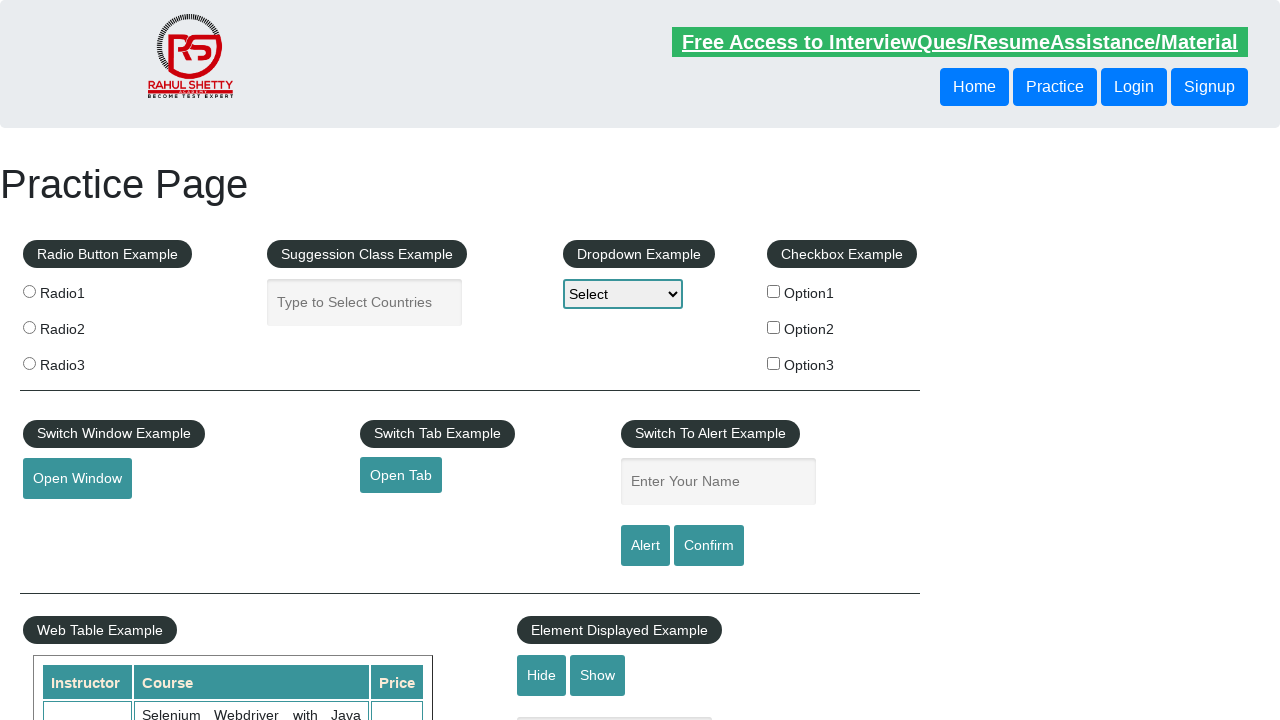

Got count of all links on page
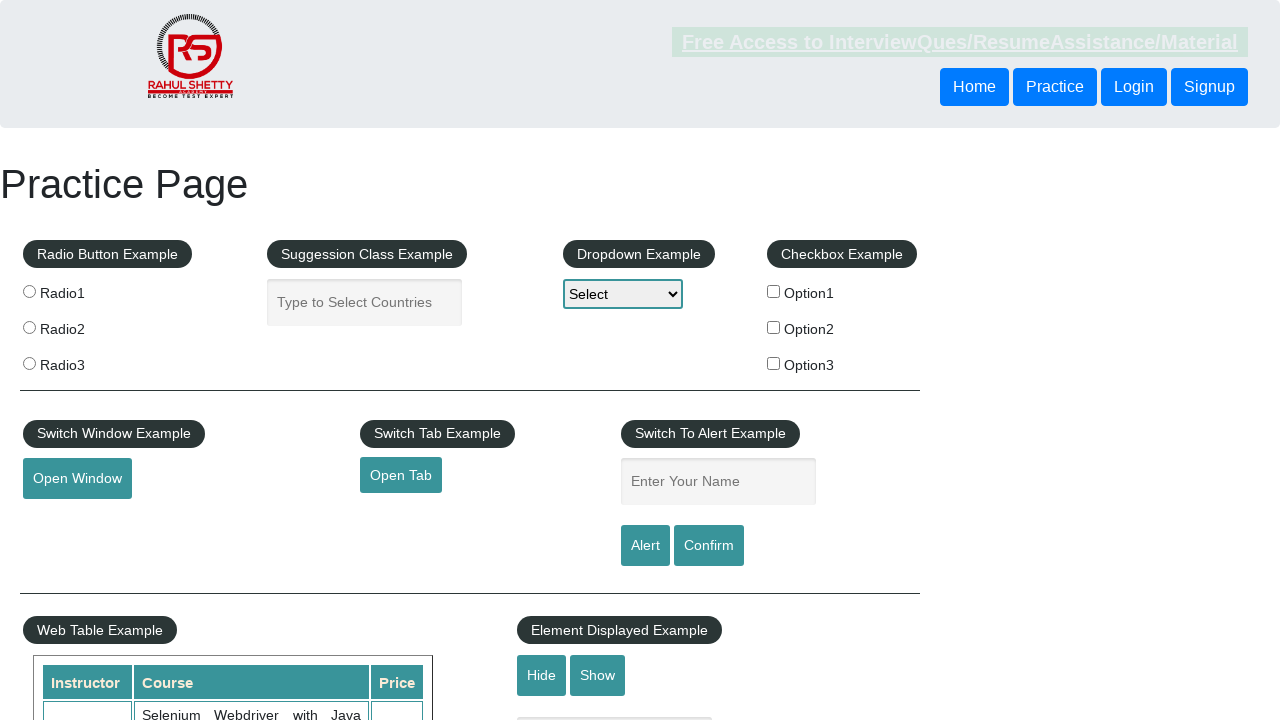

Located footer element with ID 'gf-BIG'
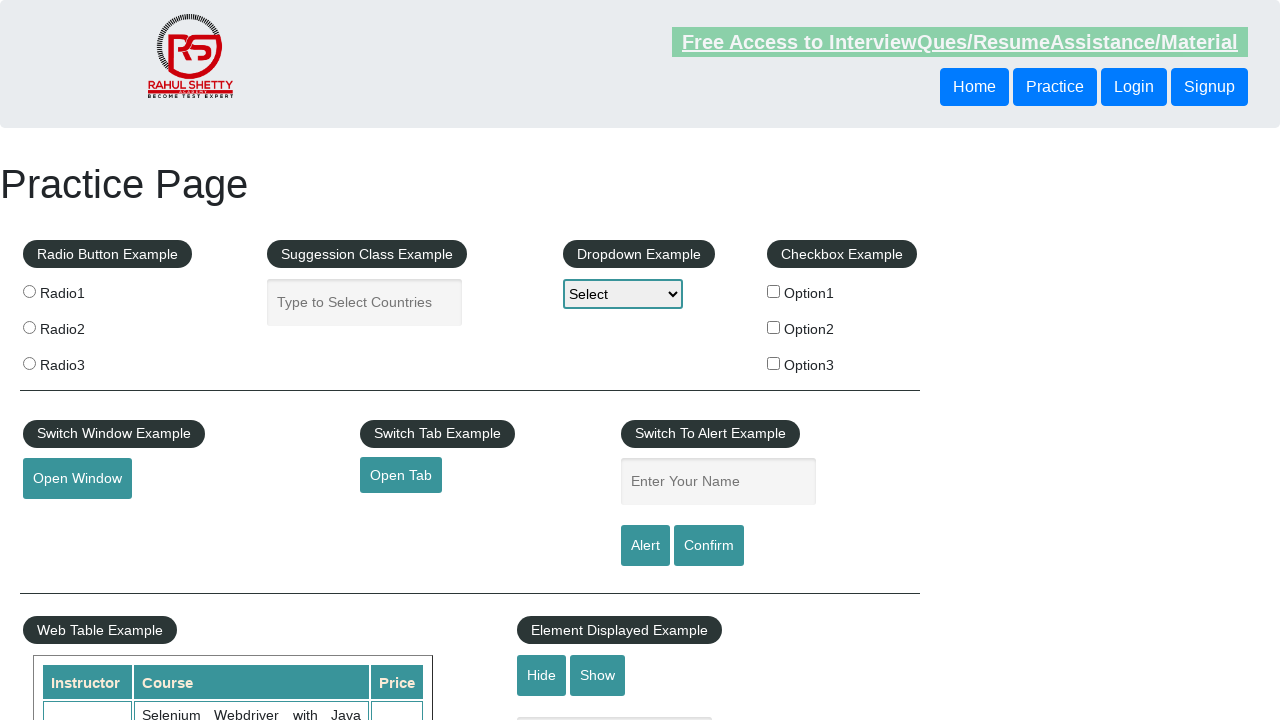

Counted links within footer element
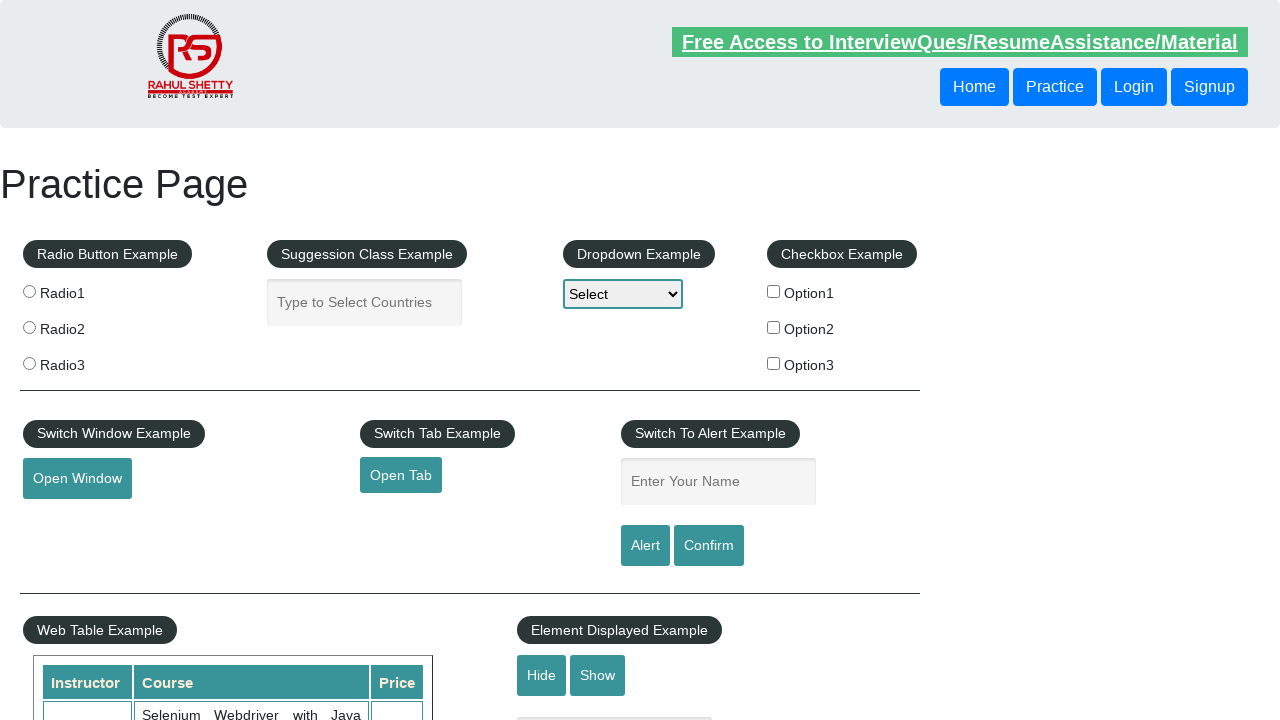

Located first column in footer
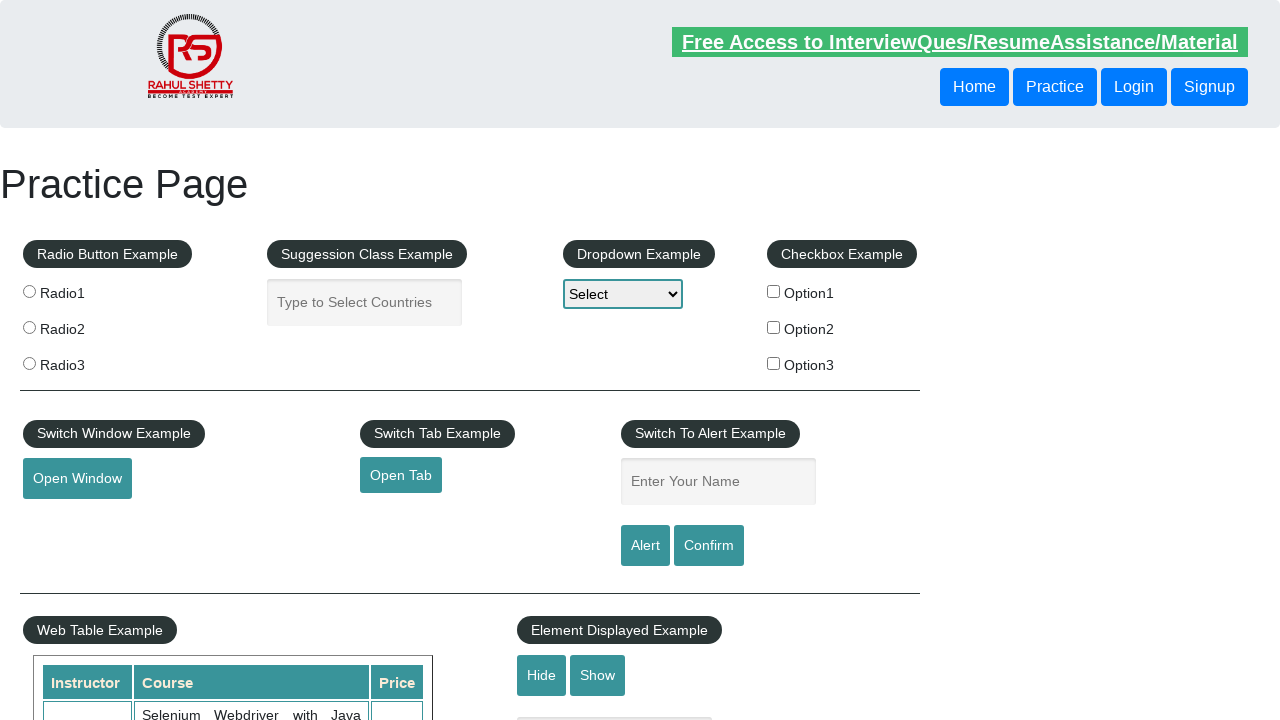

Counted links in first column of footer
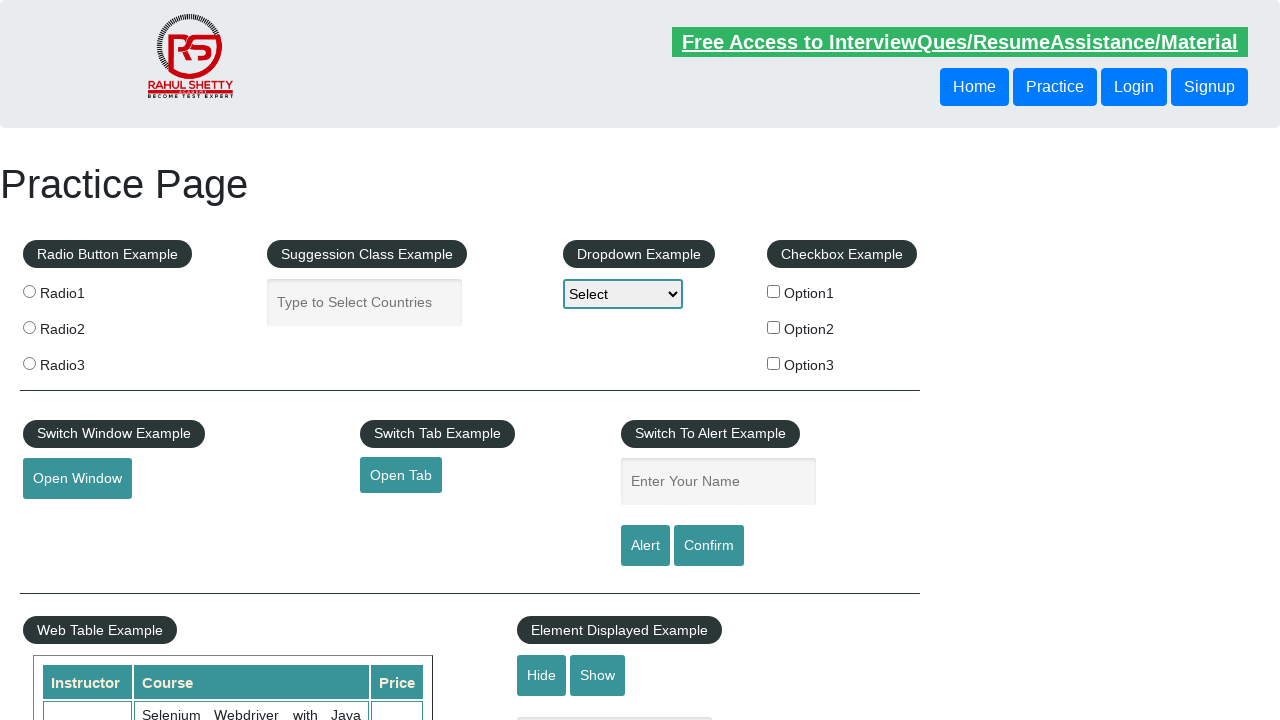

Located link #1 in first column
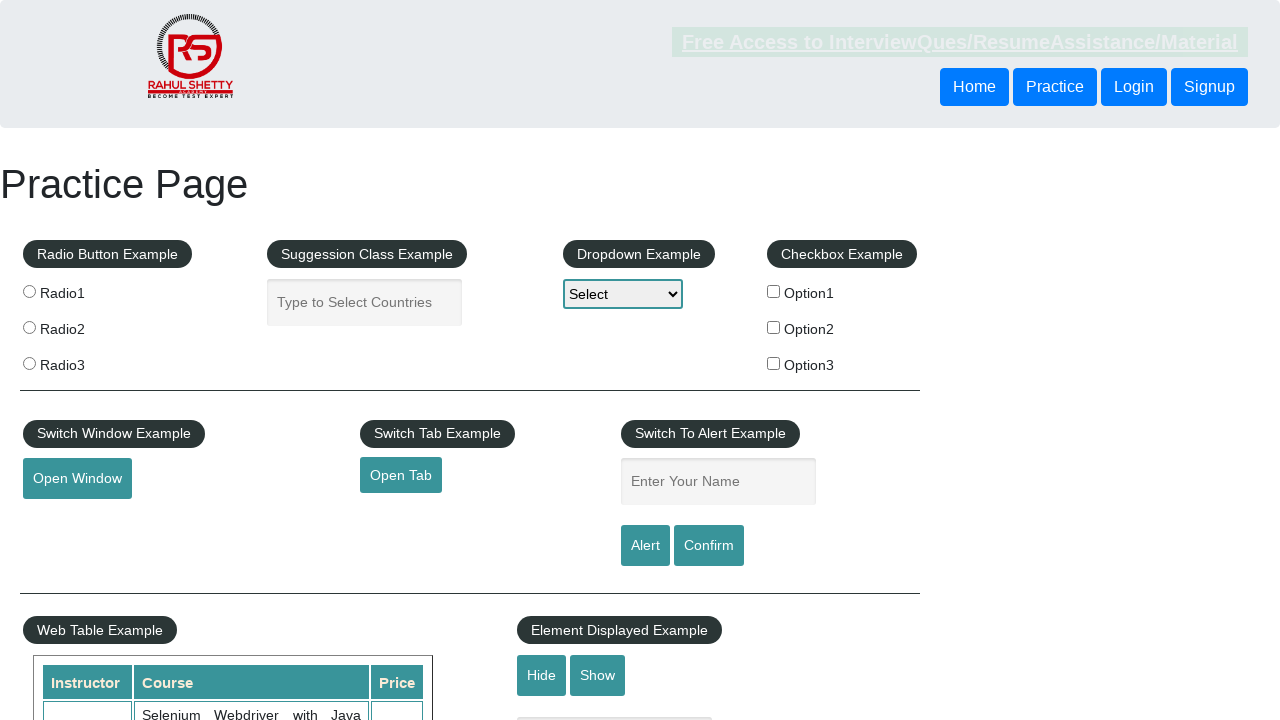

Opened link #1 in new tab using Ctrl+Enter on #gf-BIG >> xpath=//tr/td[1]/ul >> a >> nth=1
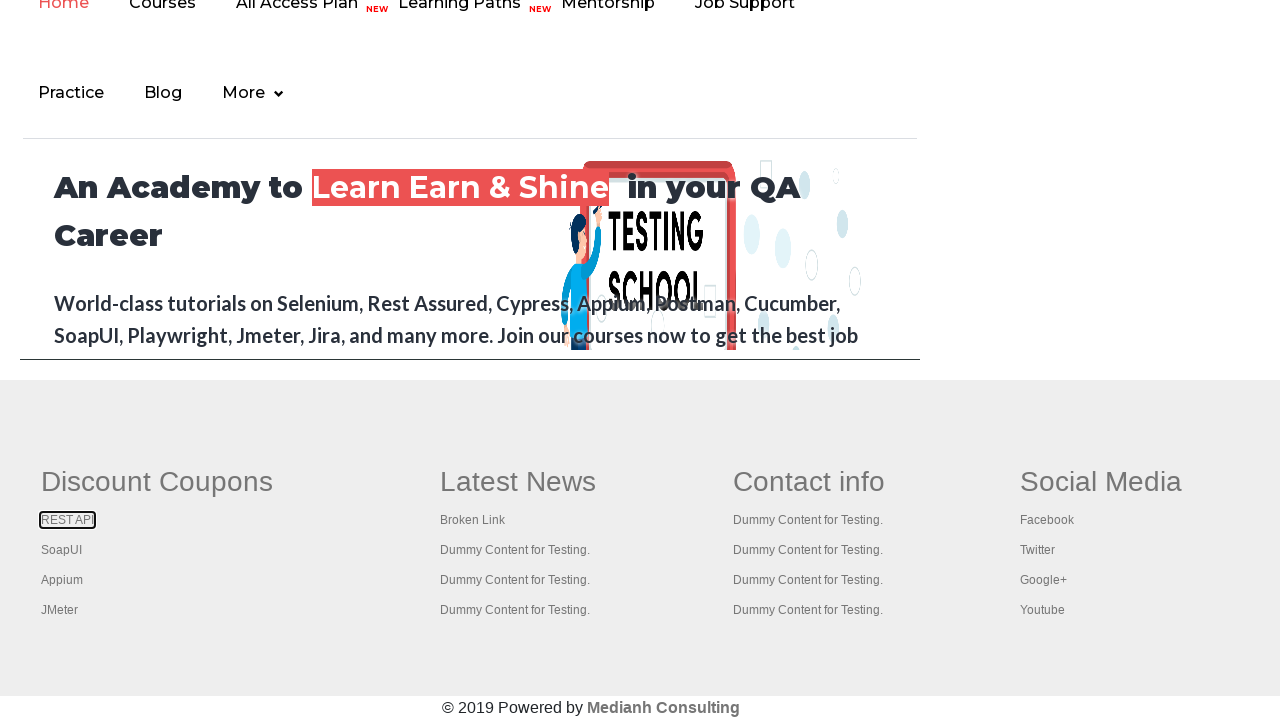

Located link #2 in first column
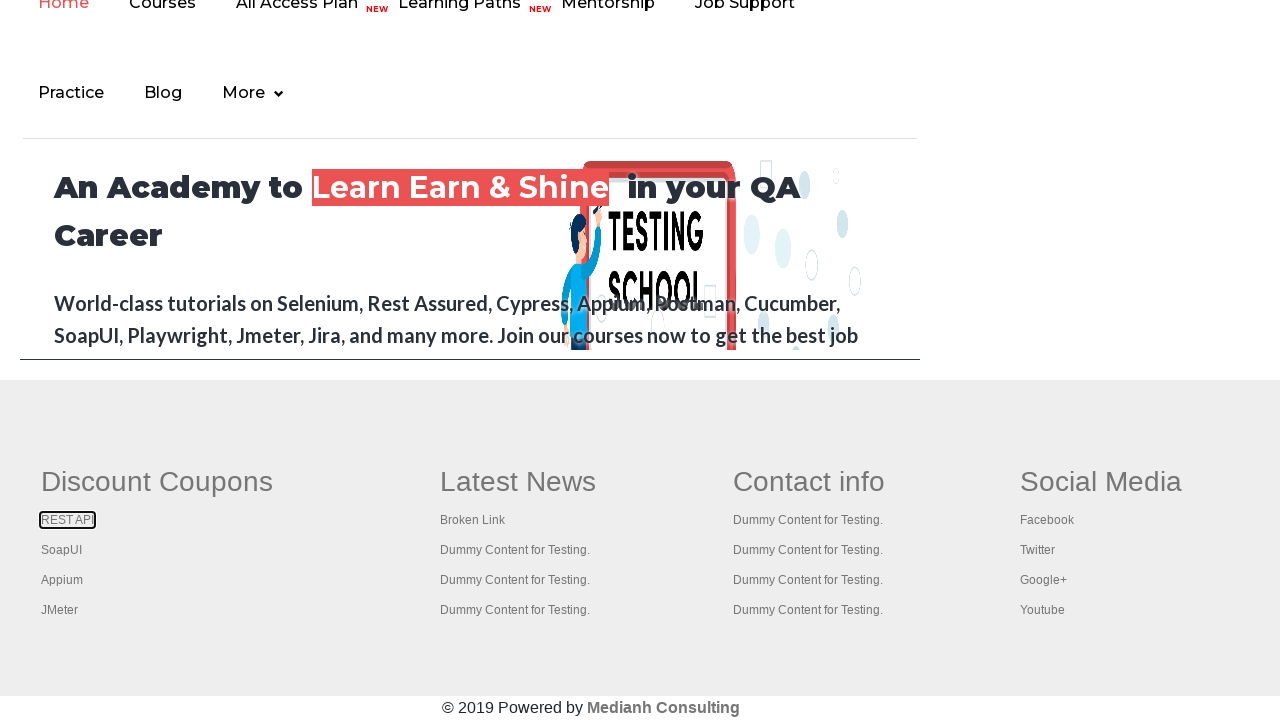

Opened link #2 in new tab using Ctrl+Enter on #gf-BIG >> xpath=//tr/td[1]/ul >> a >> nth=2
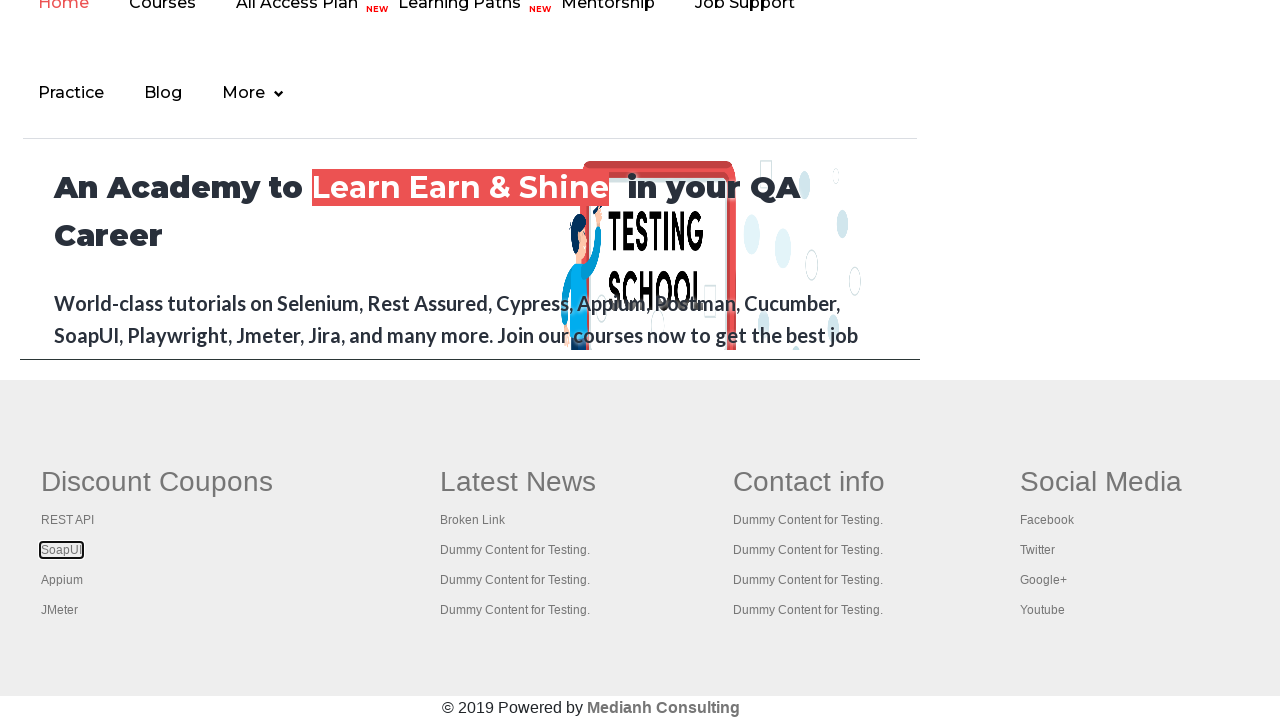

Located link #3 in first column
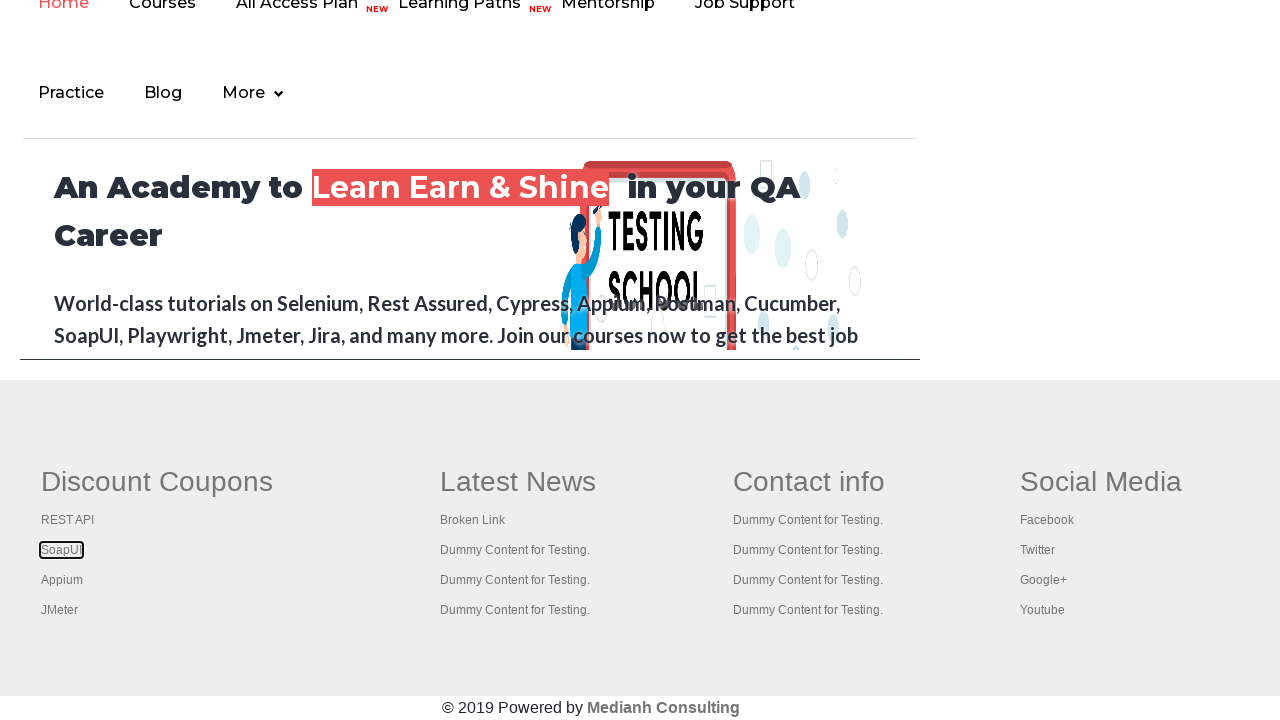

Opened link #3 in new tab using Ctrl+Enter on #gf-BIG >> xpath=//tr/td[1]/ul >> a >> nth=3
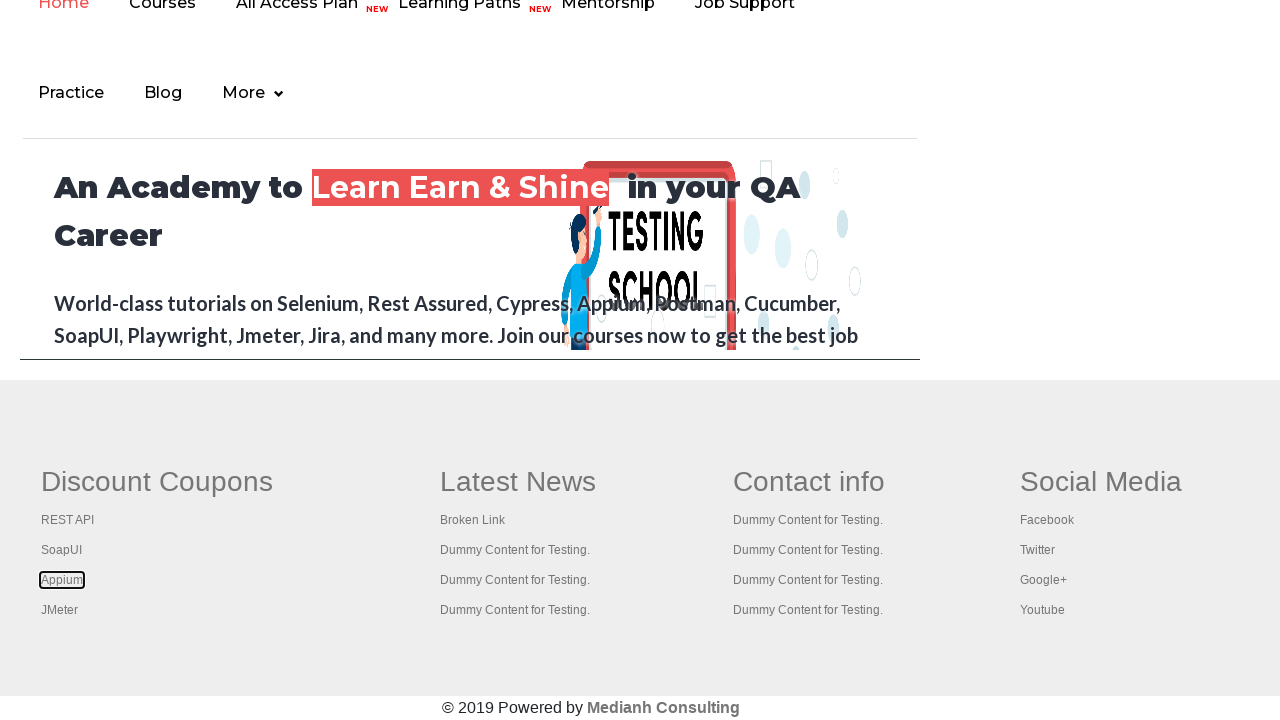

Located link #4 in first column
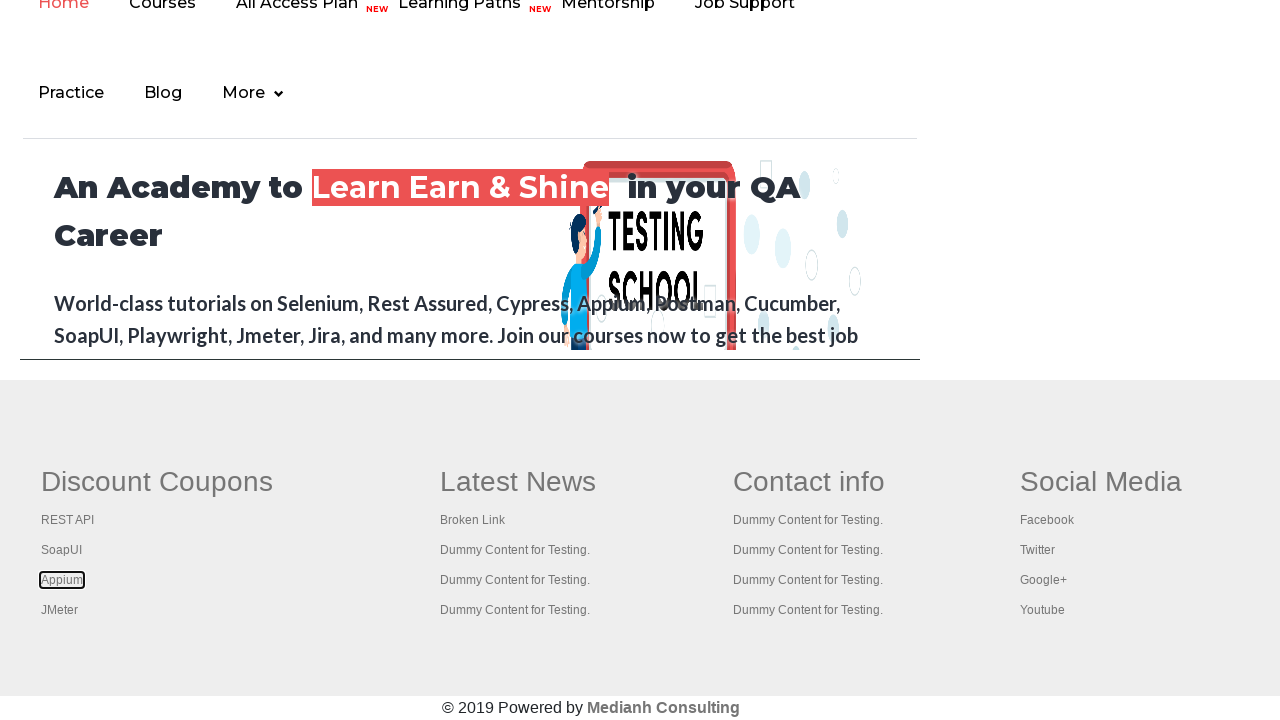

Opened link #4 in new tab using Ctrl+Enter on #gf-BIG >> xpath=//tr/td[1]/ul >> a >> nth=4
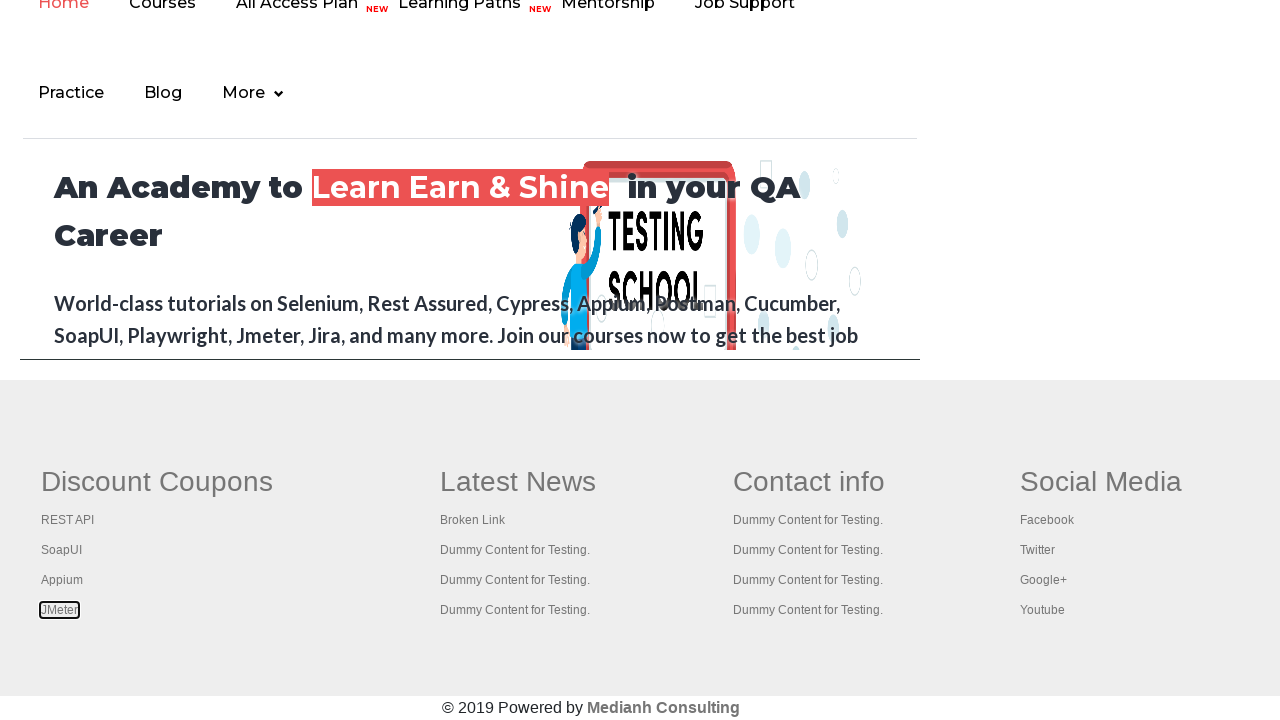

Retrieved all open browser tabs
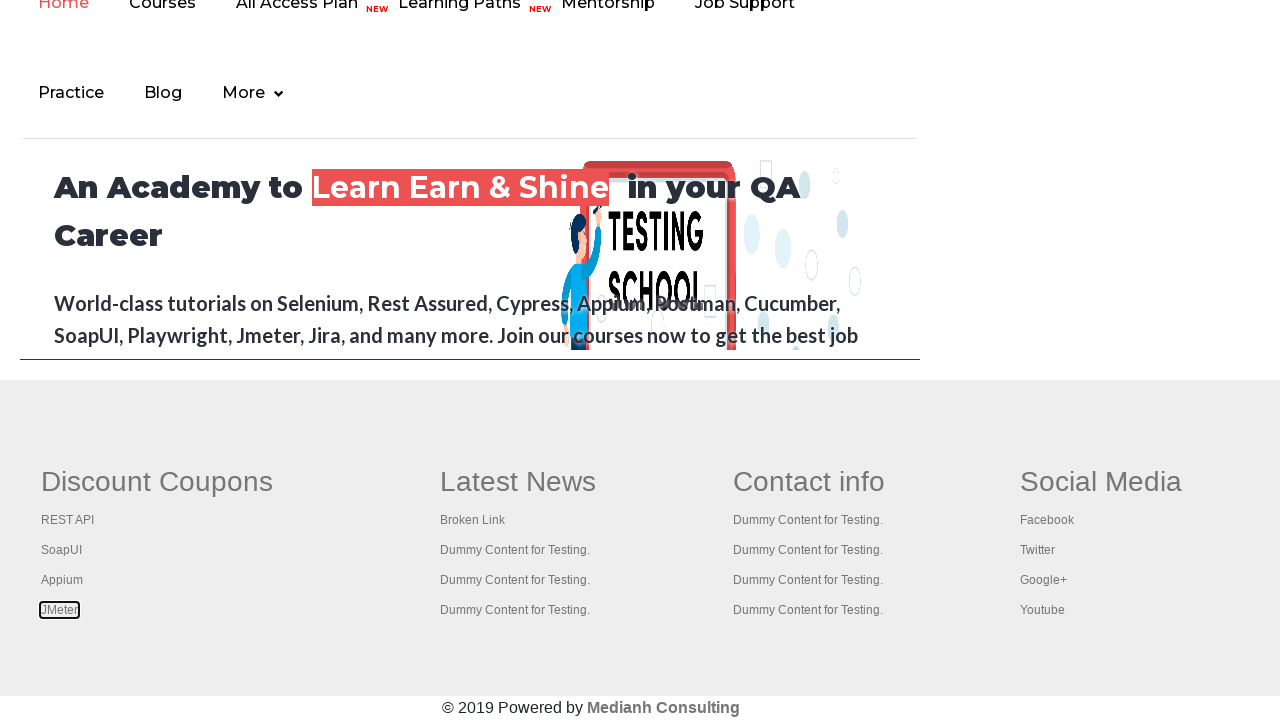

Brought tab to front
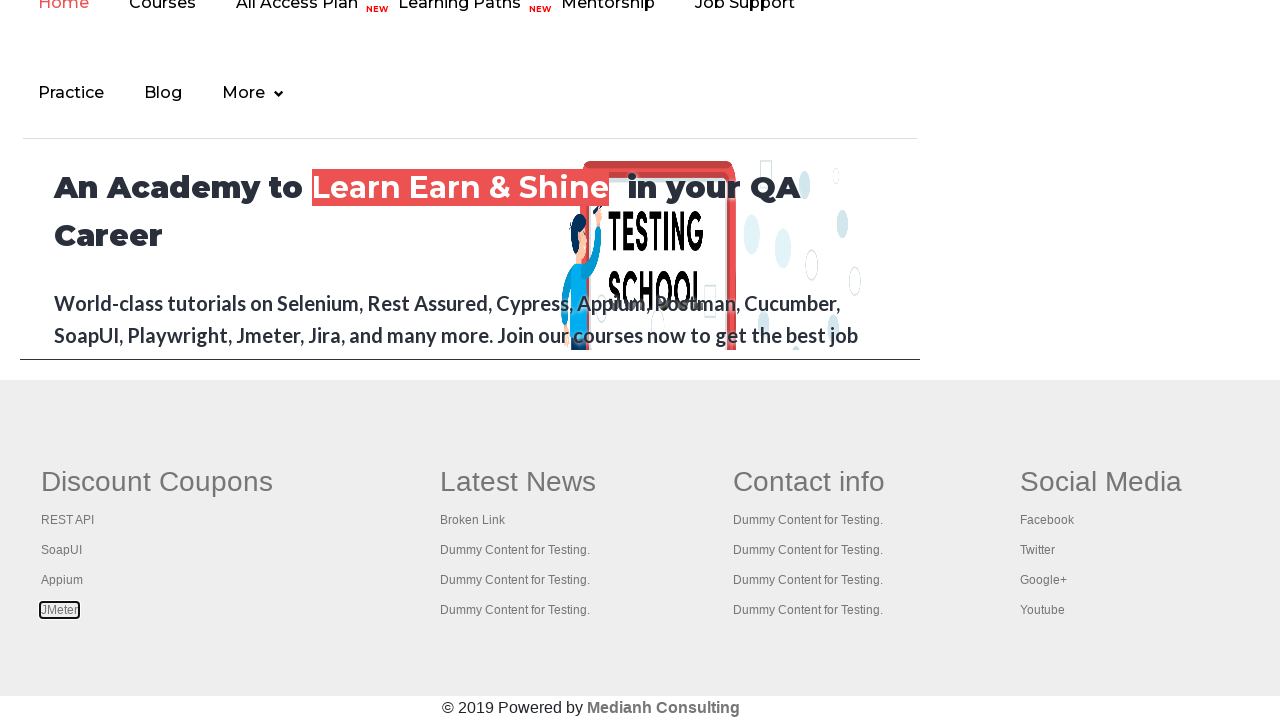

Got tab title: 'Practice Page'
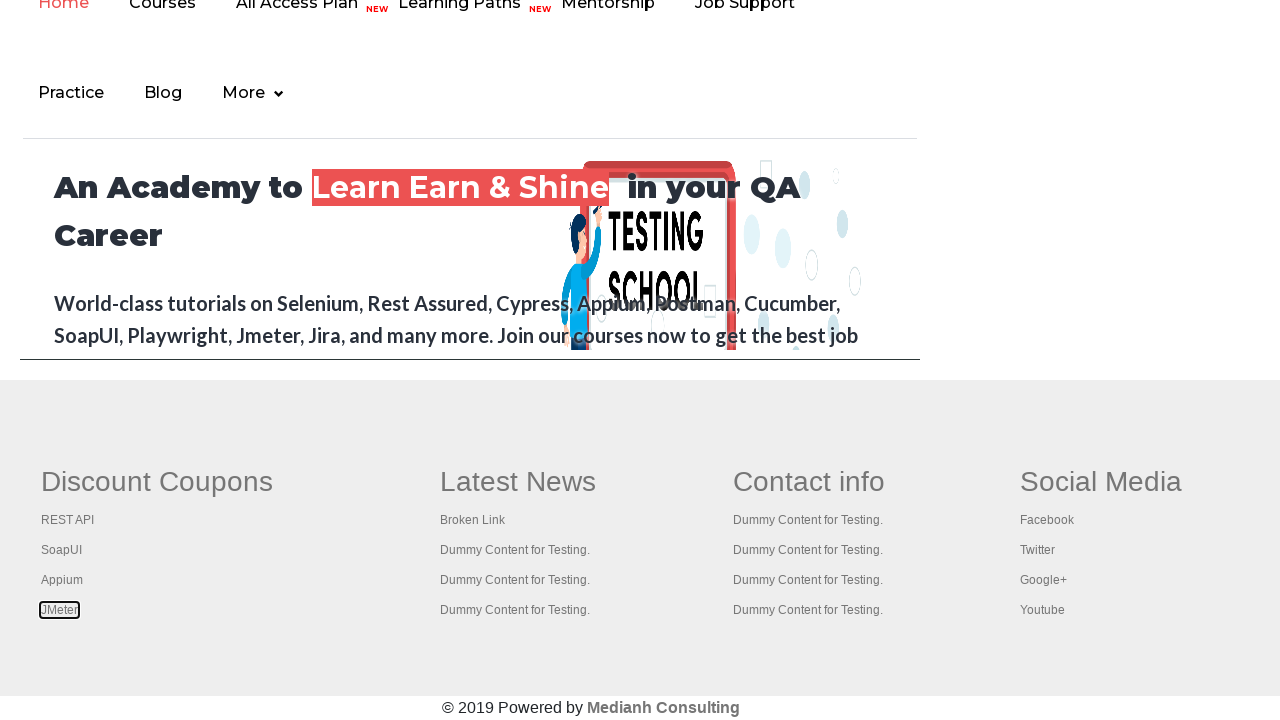

Brought tab to front
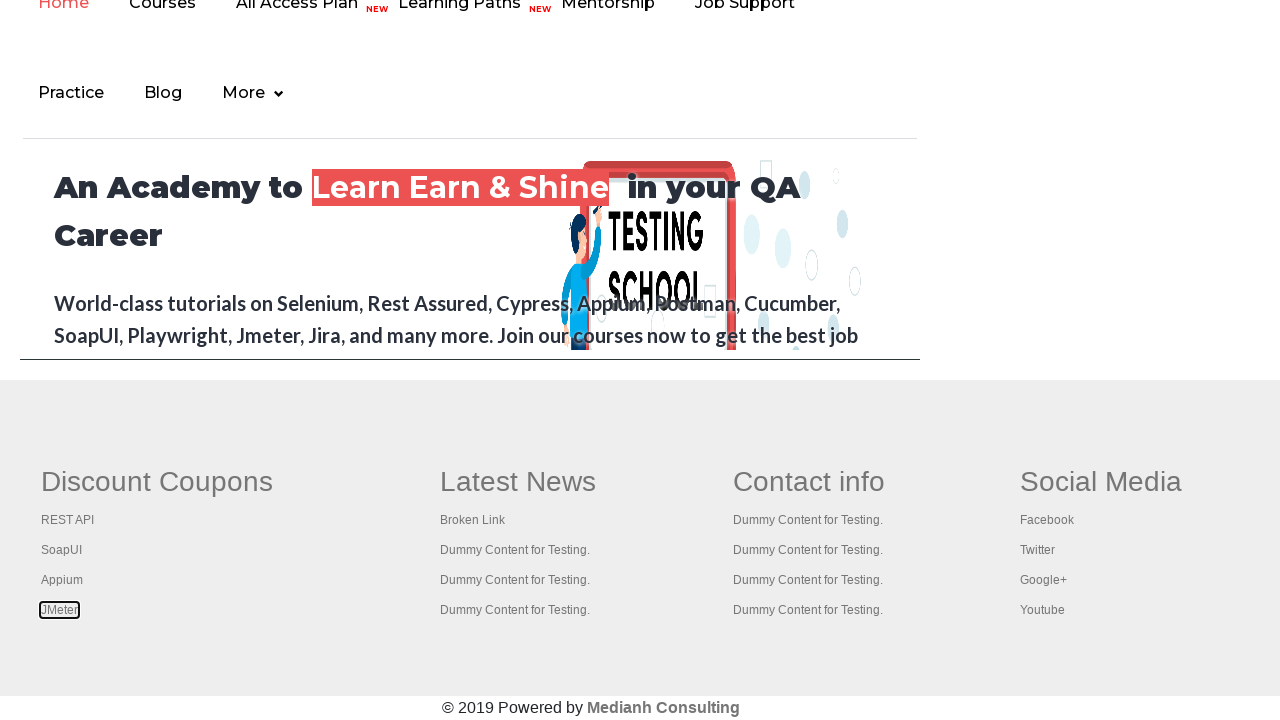

Got tab title: 'REST API Tutorial'
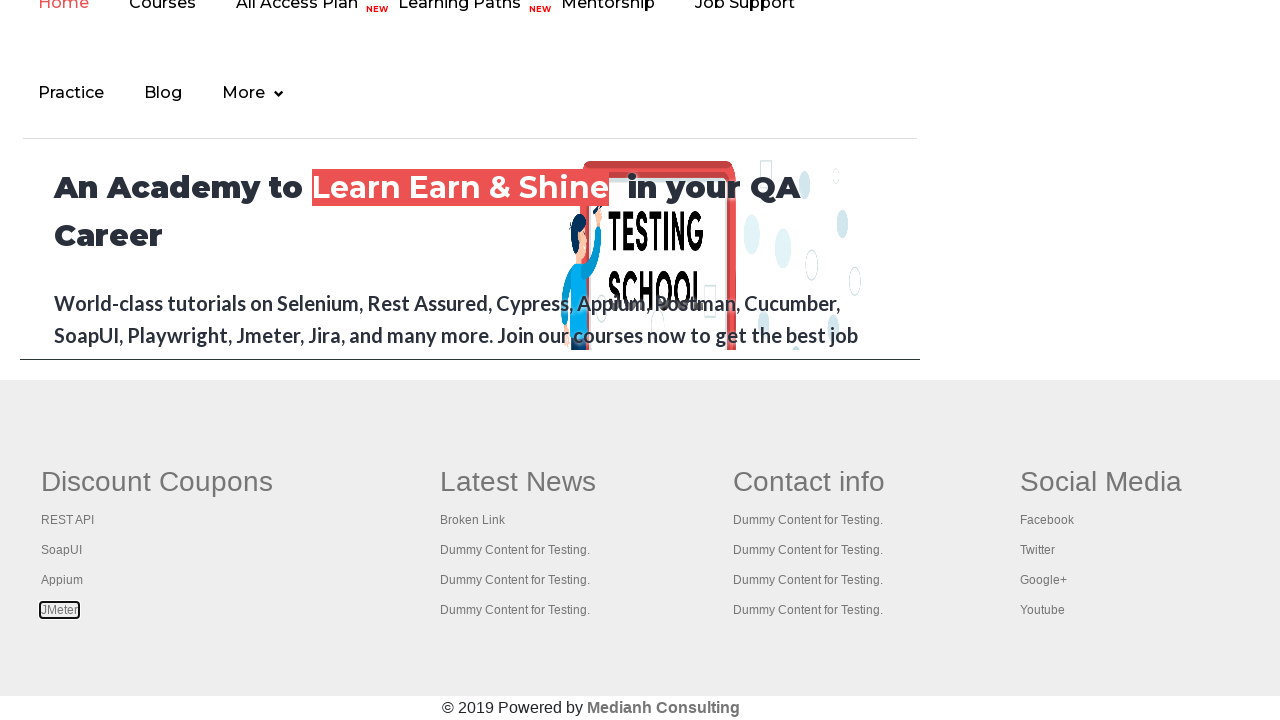

Brought tab to front
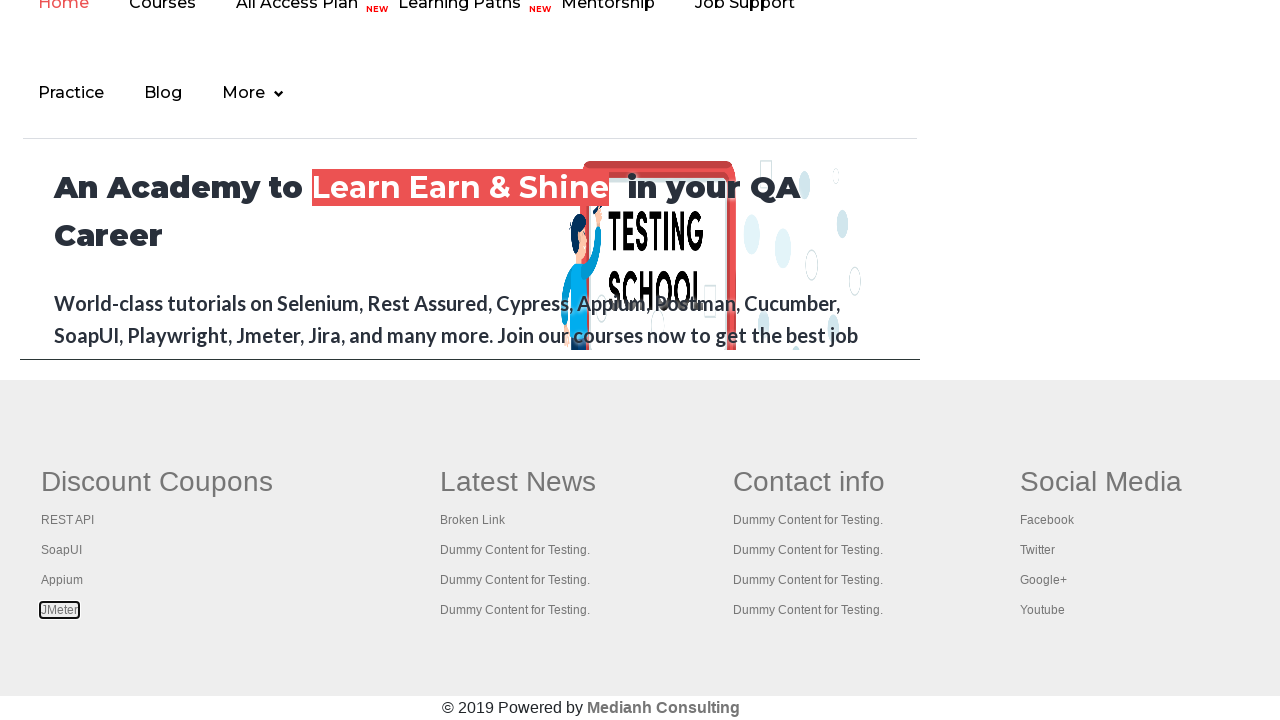

Got tab title: 'The World’s Most Popular API Testing Tool | SoapUI'
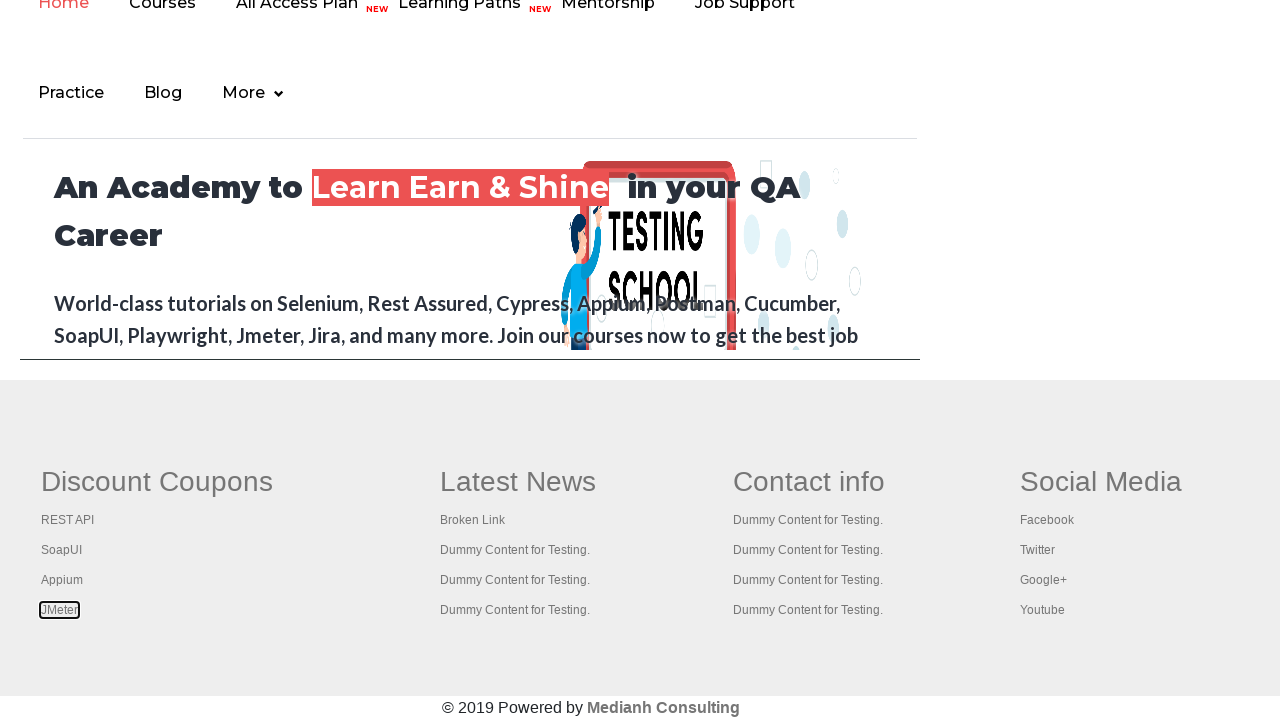

Brought tab to front
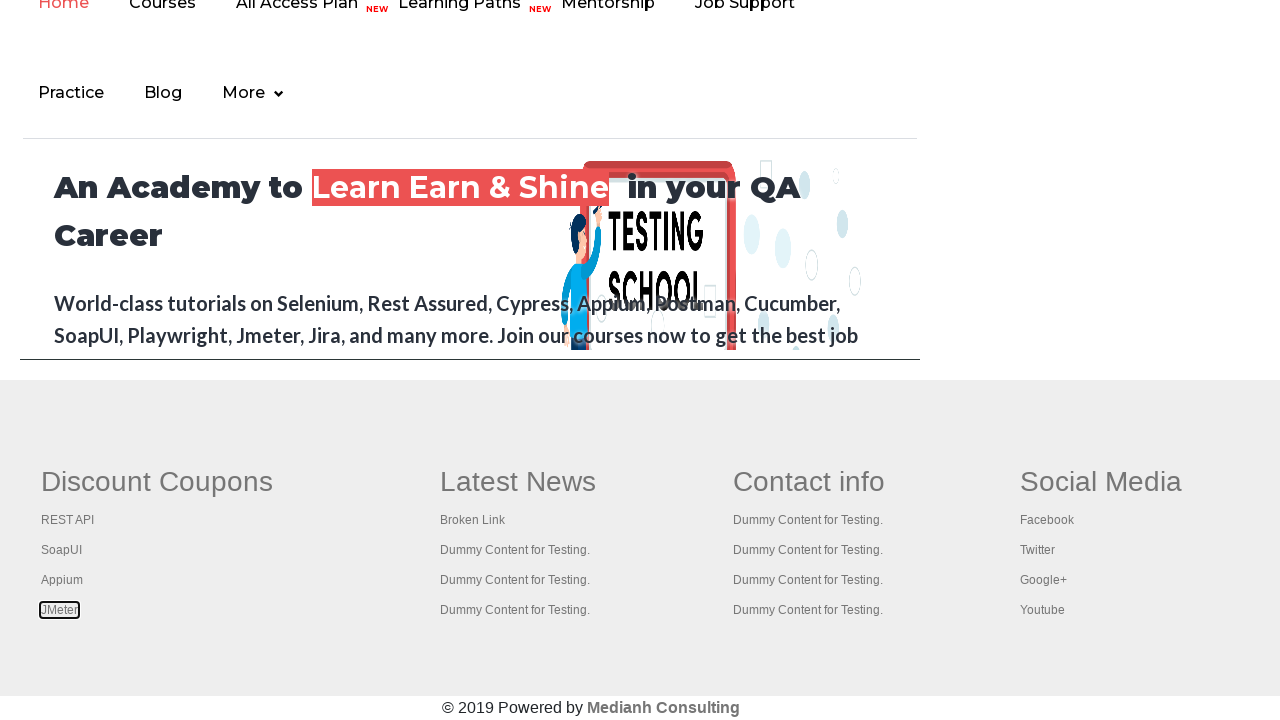

Got tab title: 'Appium tutorial for Mobile Apps testing | RahulShetty Academy | Rahul'
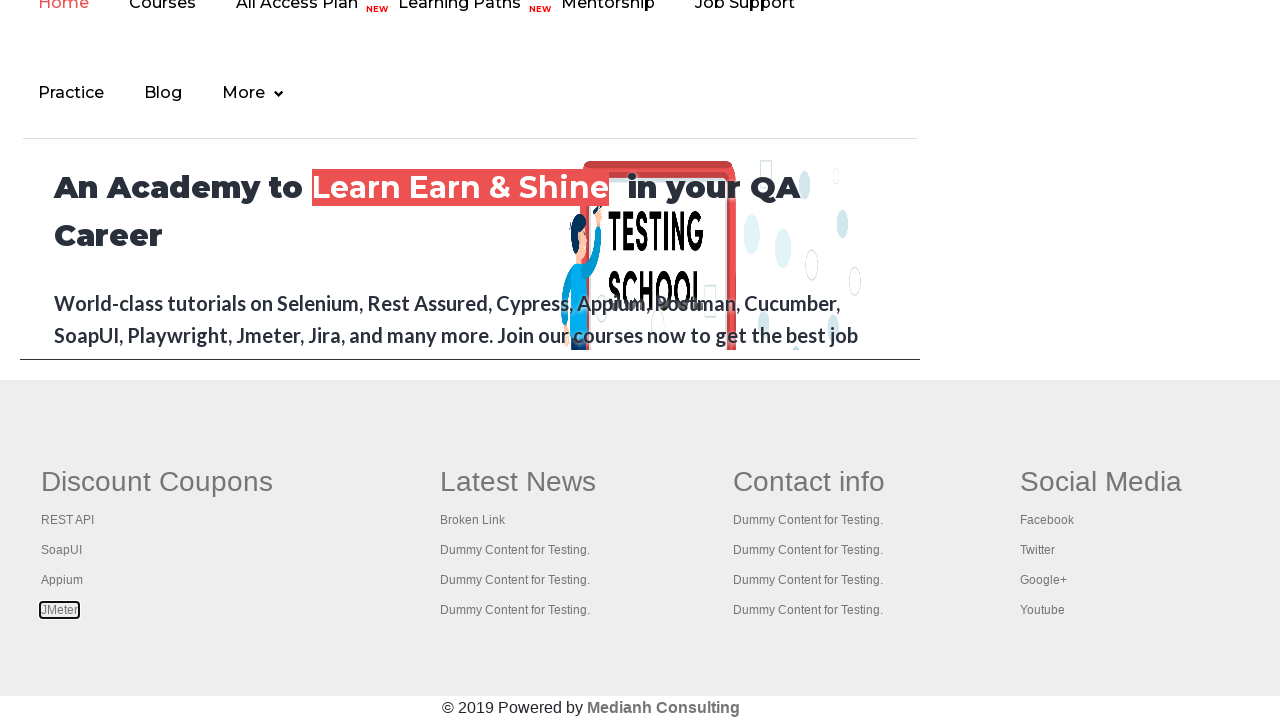

Brought tab to front
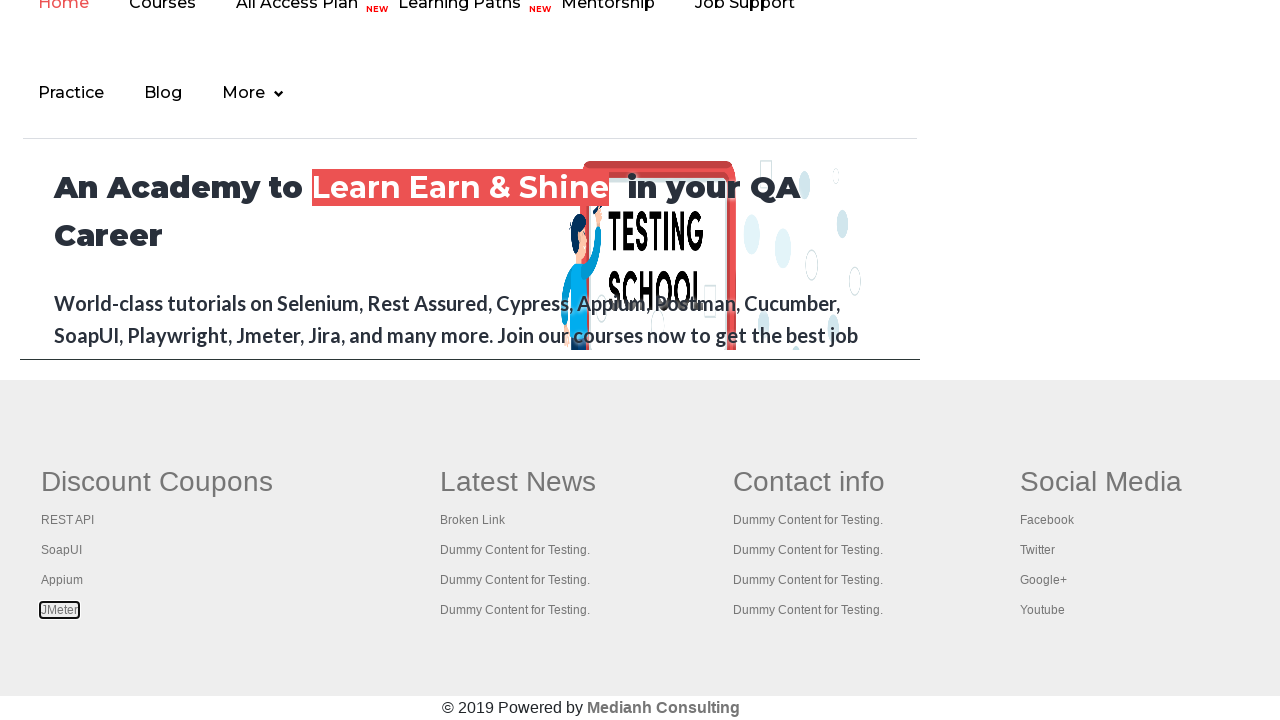

Got tab title: 'Apache JMeter - Apache JMeter™'
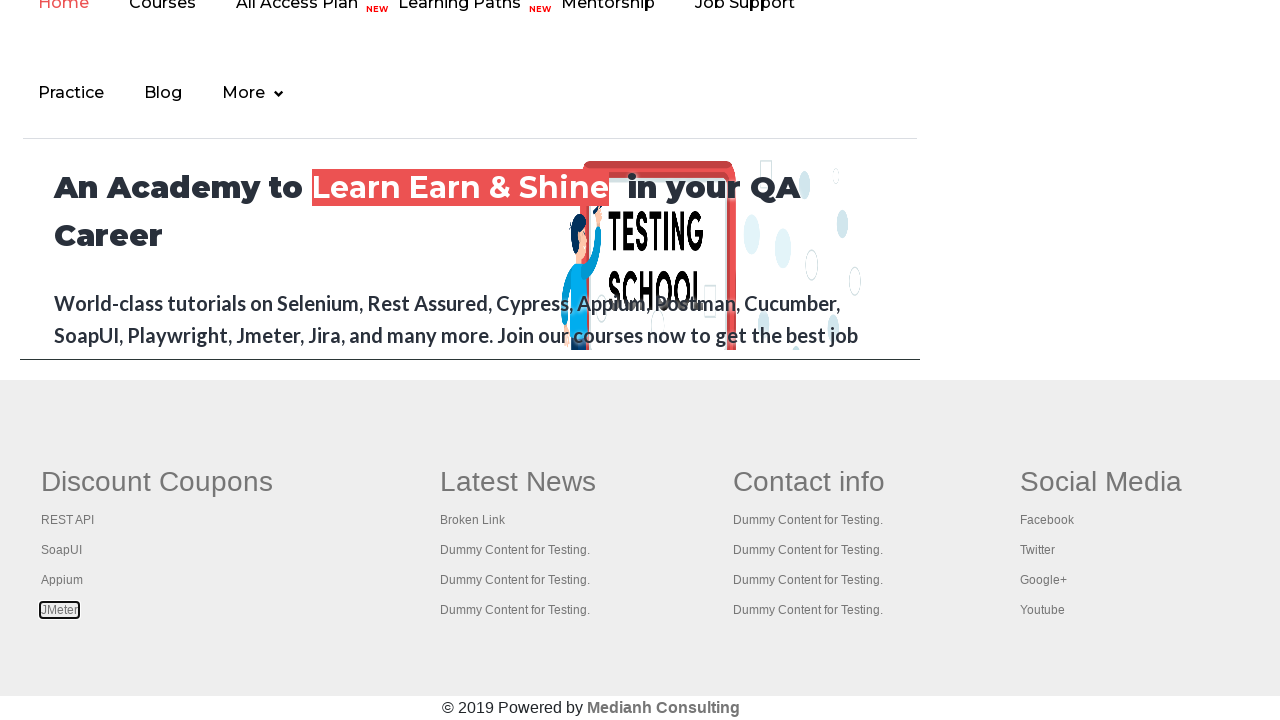

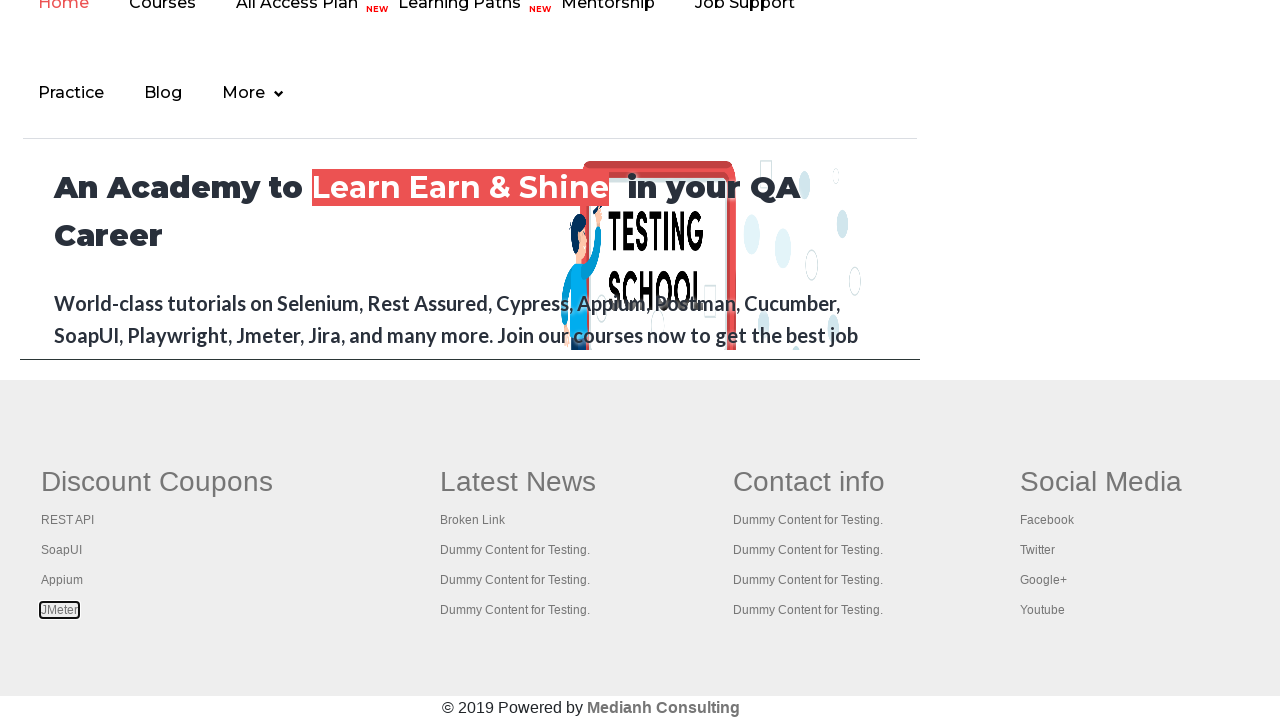